Tests window/tab handling by clicking on a Twitter social link, switching to the newly opened child window, verifying the page, and then switching back to the parent window.

Starting URL: https://etrain.info/in

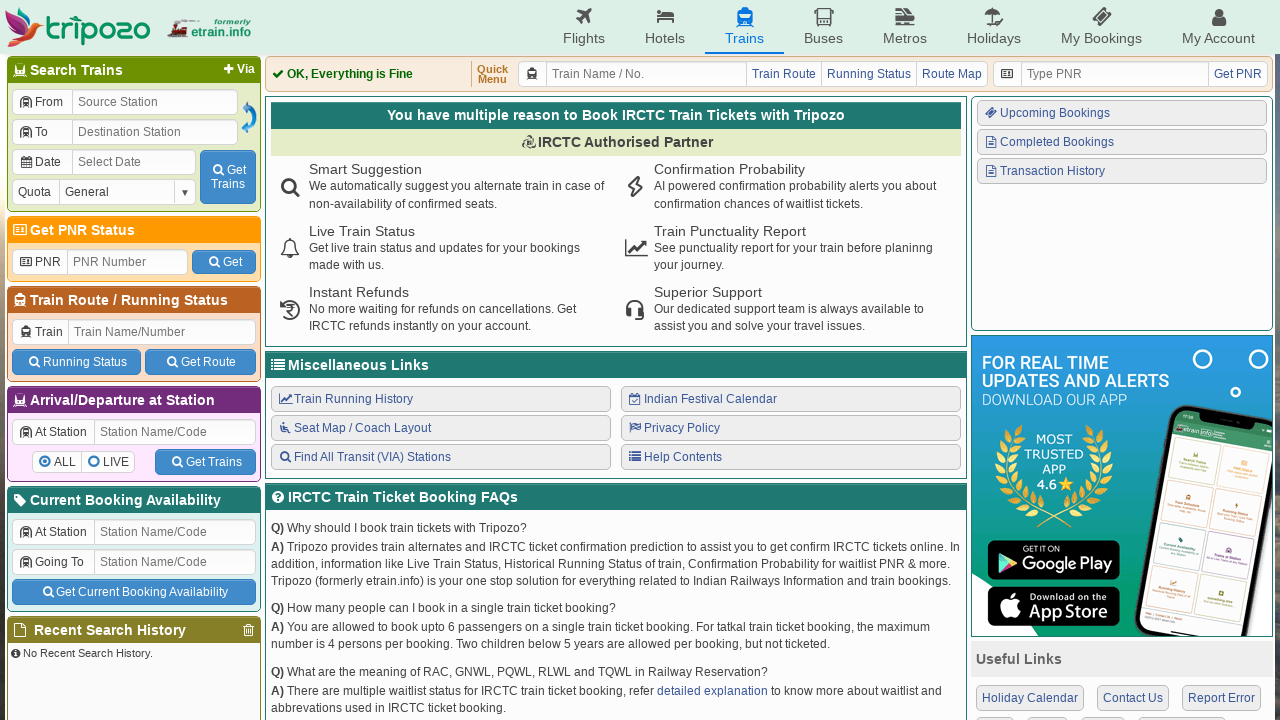

Clicked Twitter icon to open new window/tab at (1032, 536) on .icon-twitter
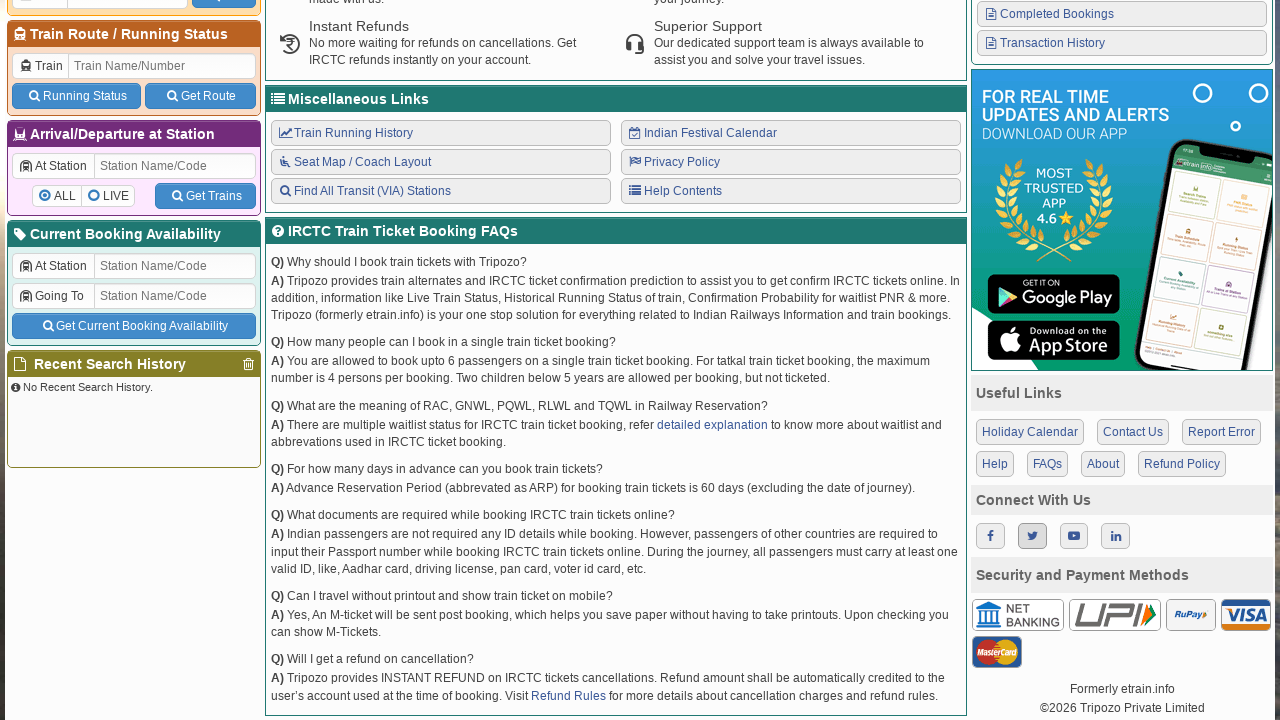

Obtained reference to newly opened child page
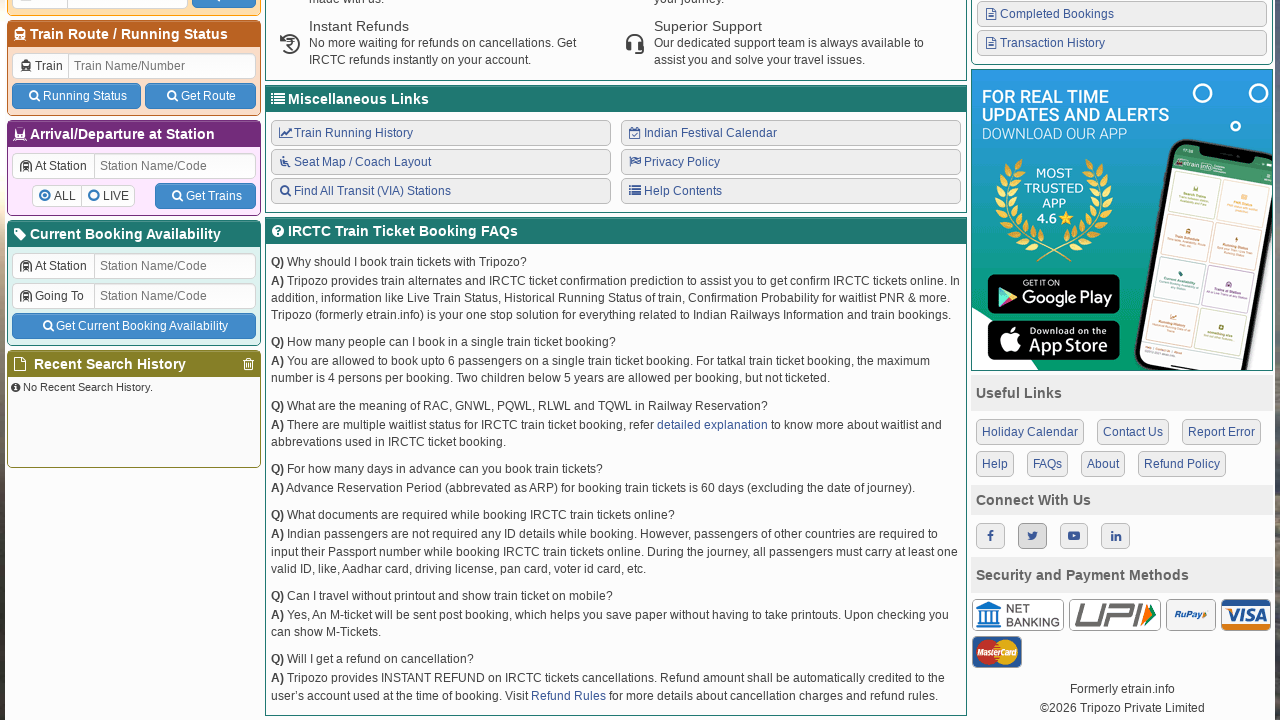

Child page loaded successfully
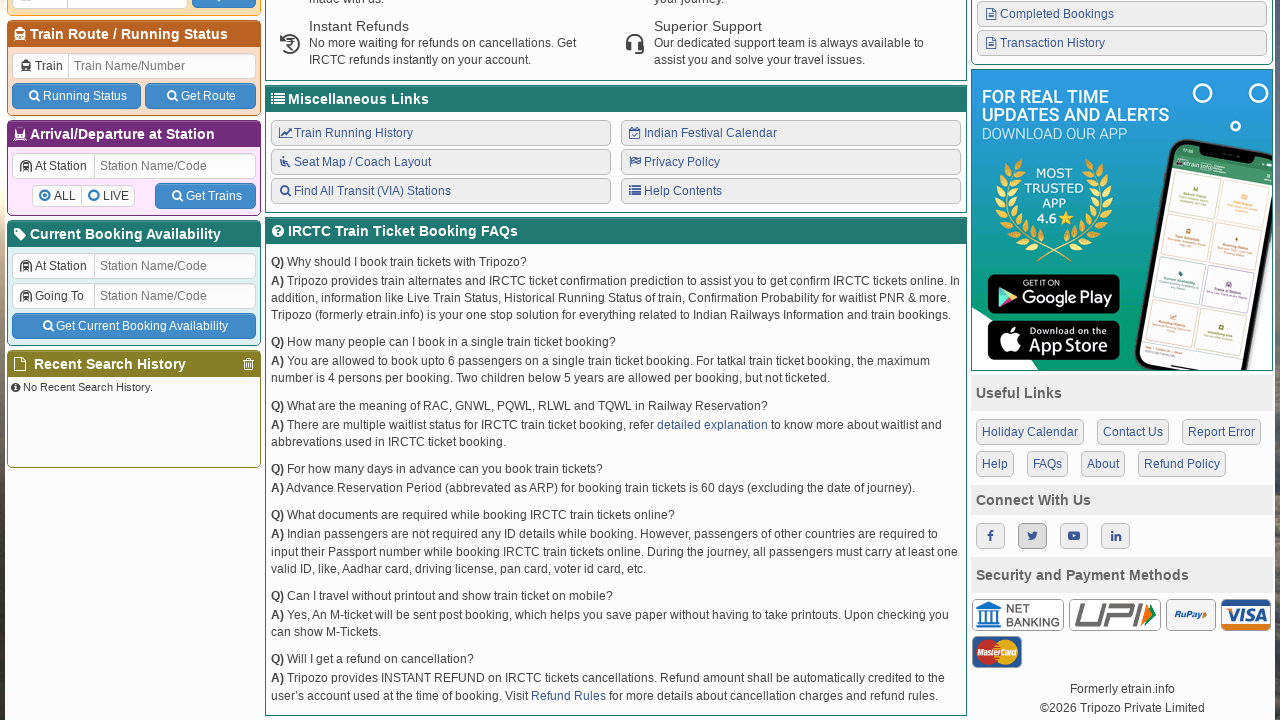

Verified body element exists on child page
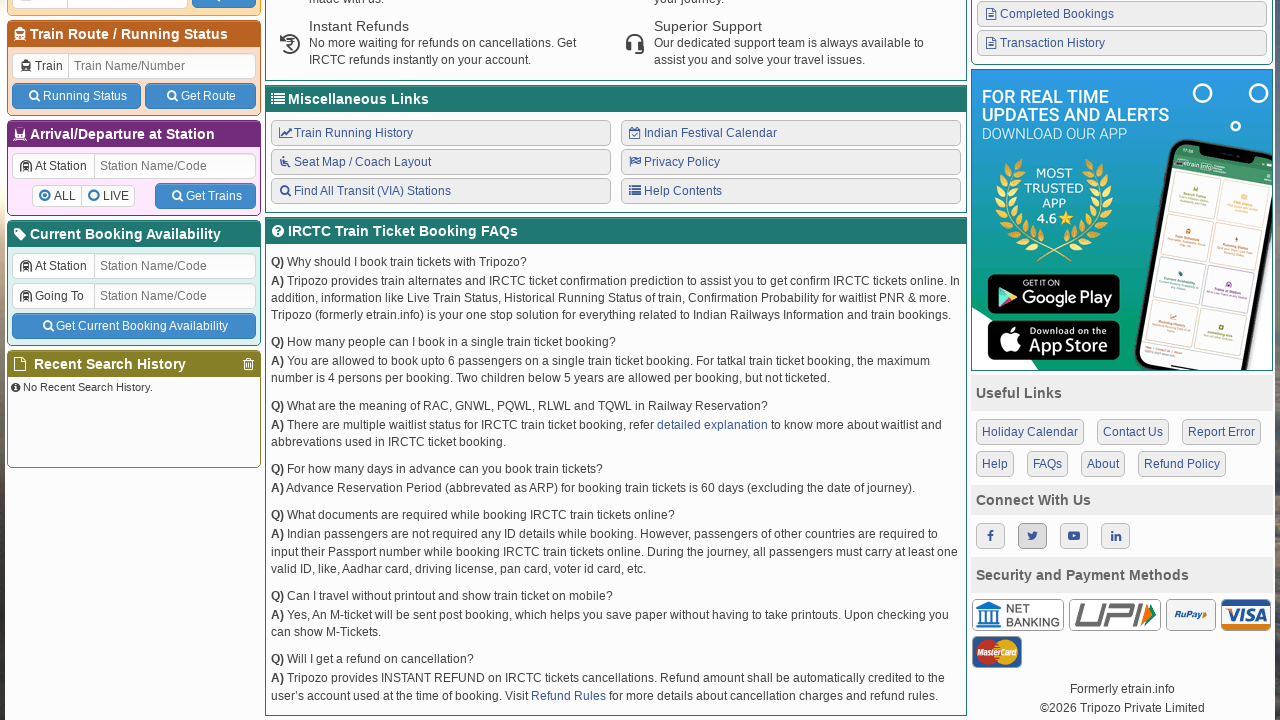

Switched back to home page (brought to front)
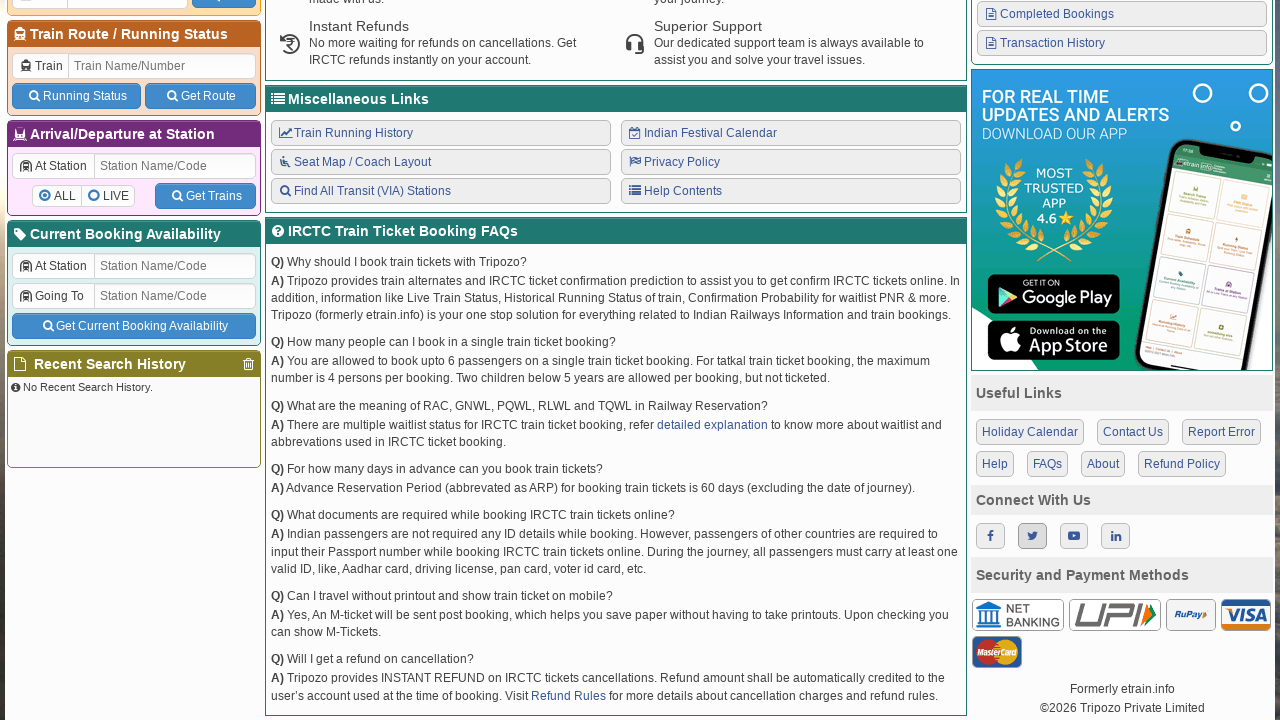

Verified home page is still accessible
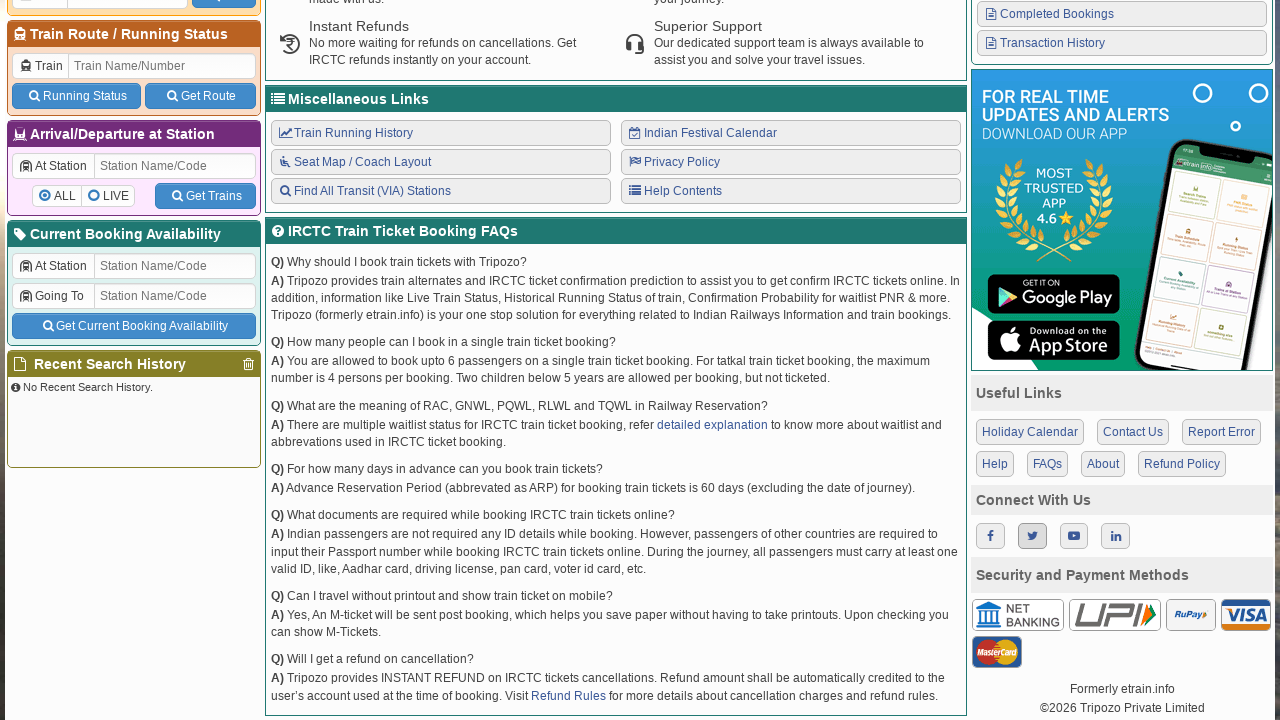

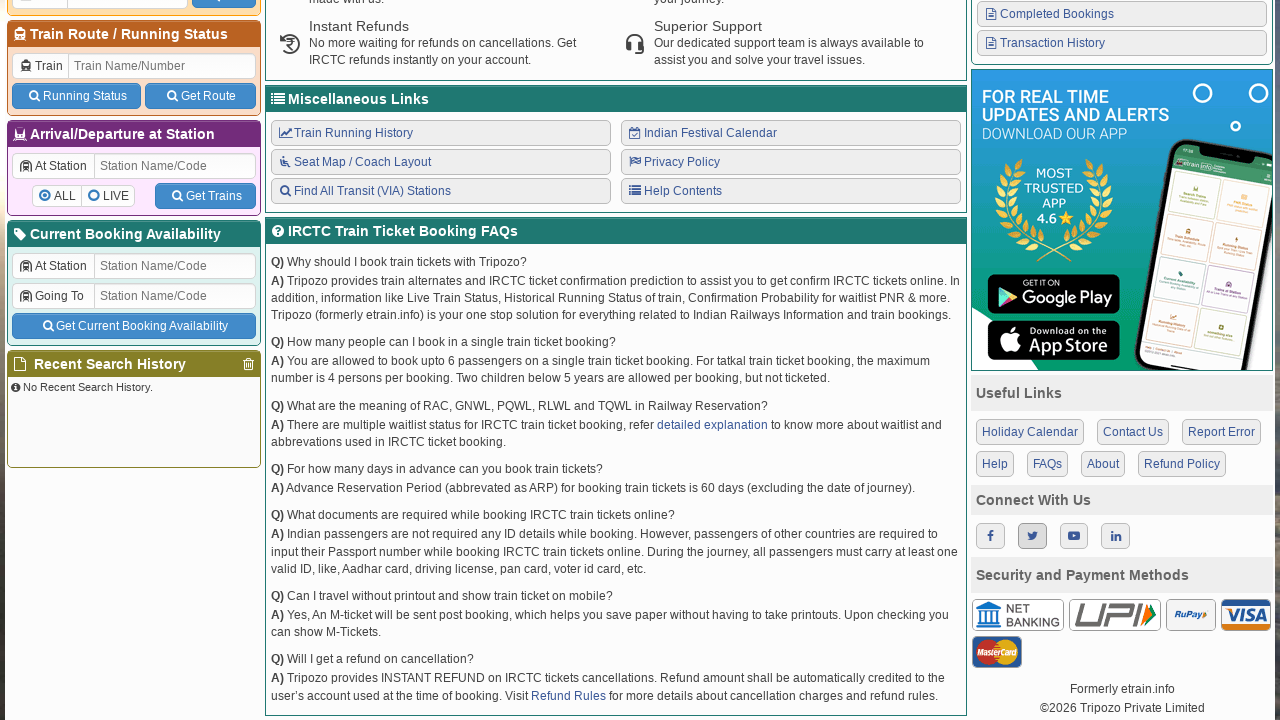